Tests nested iframe navigation by switching between parent and child frames and accessing content within each frame

Starting URL: https://demoqa.com/nestedframes

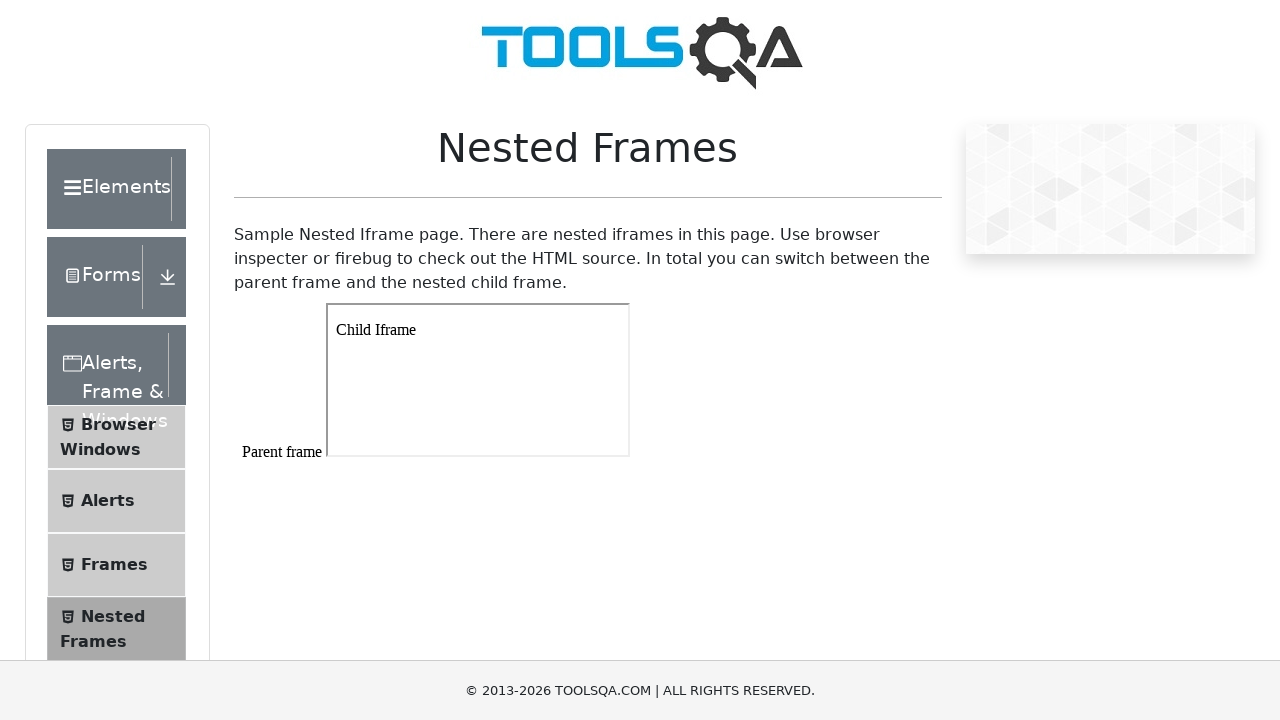

Navigated to nested frames test page
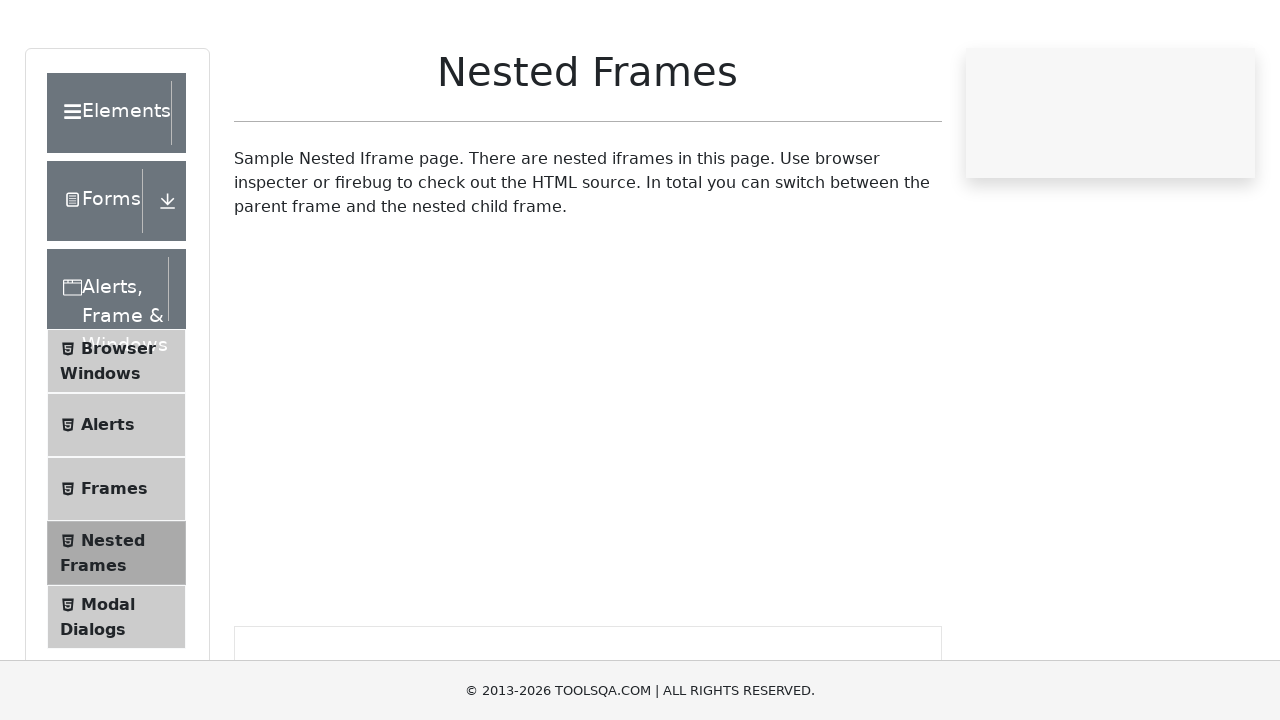

Located and switched to first iframe (frame1)
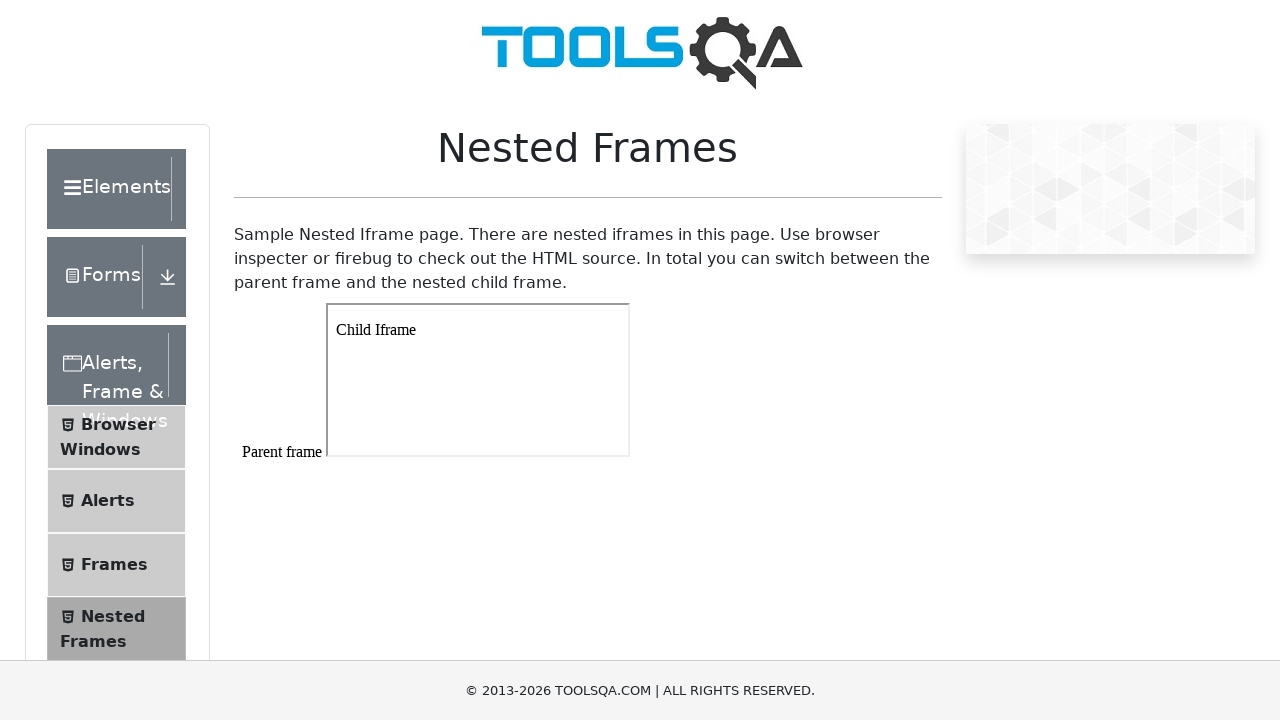

Retrieved text content from frame1 body
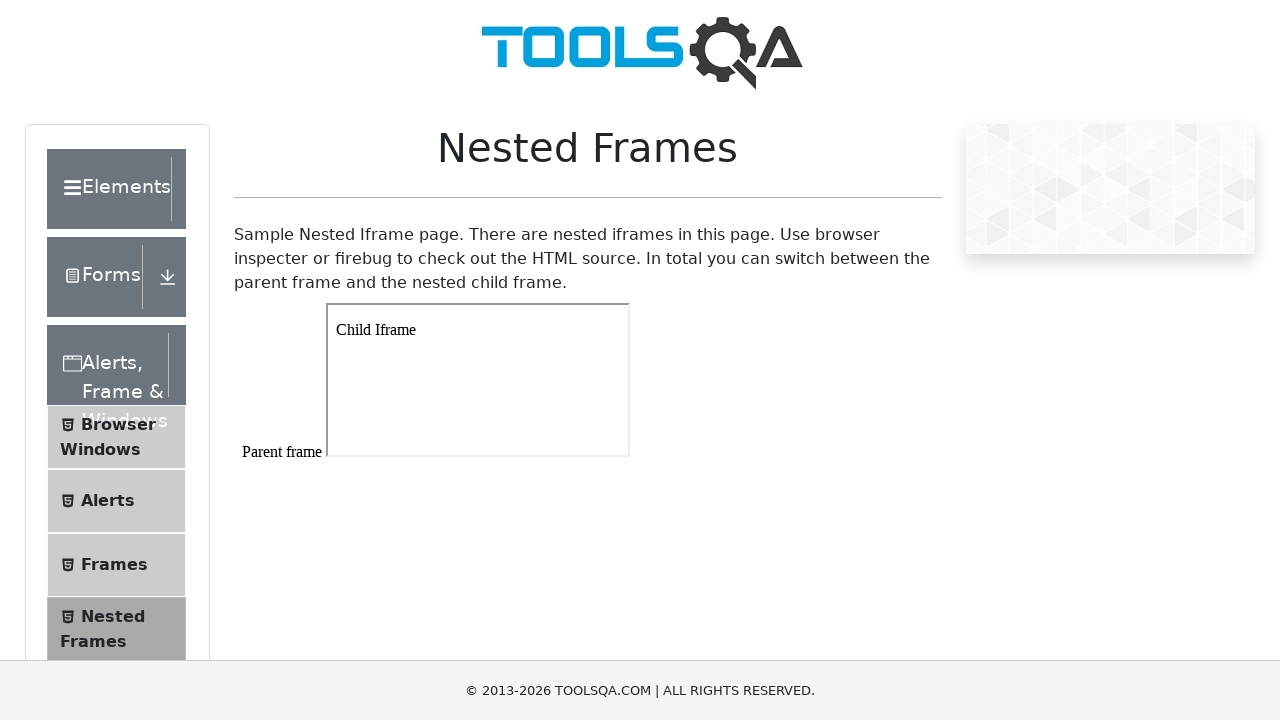

Located nested iframe within frame1
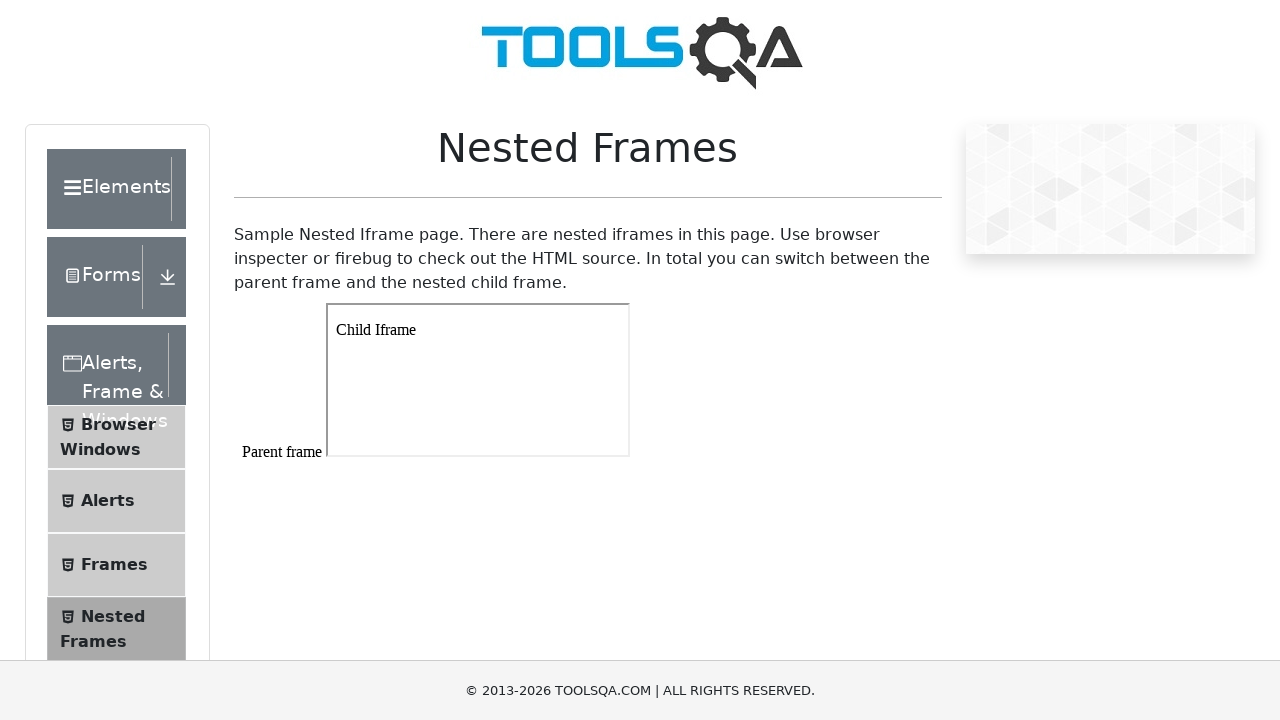

Retrieved text content from nested frame body
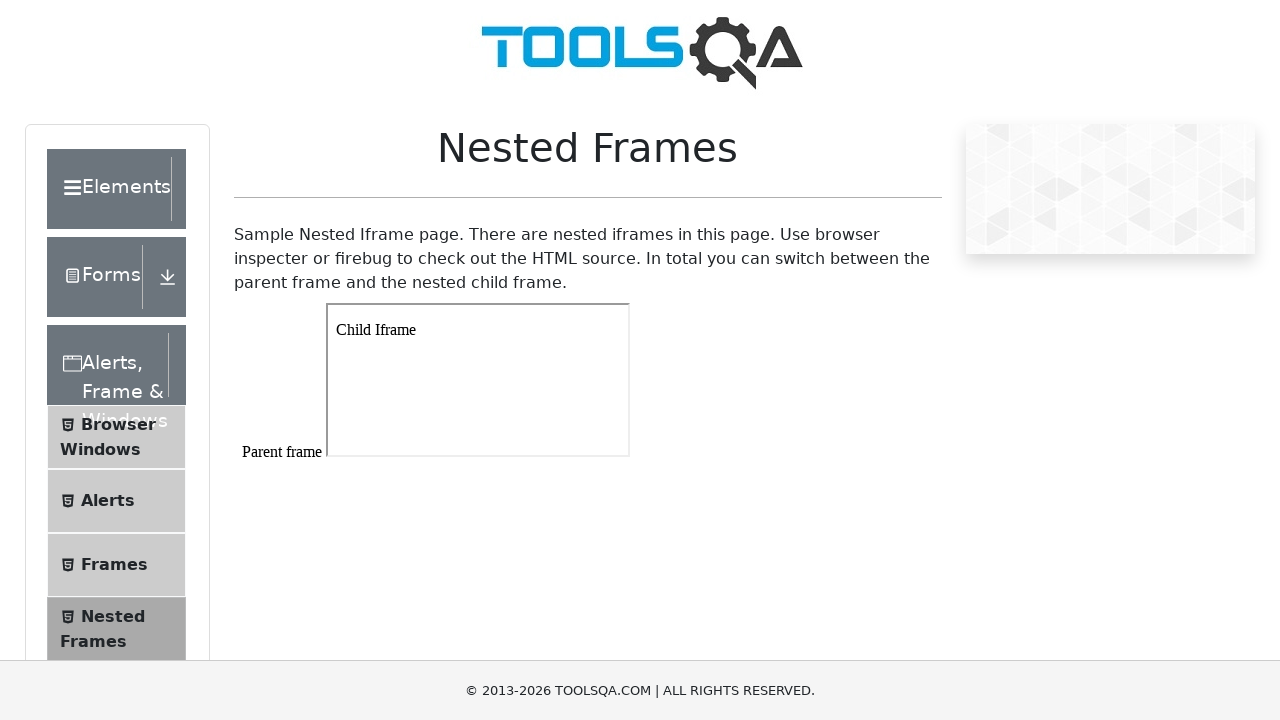

Retrieved text content from frame1 body again (parent frame)
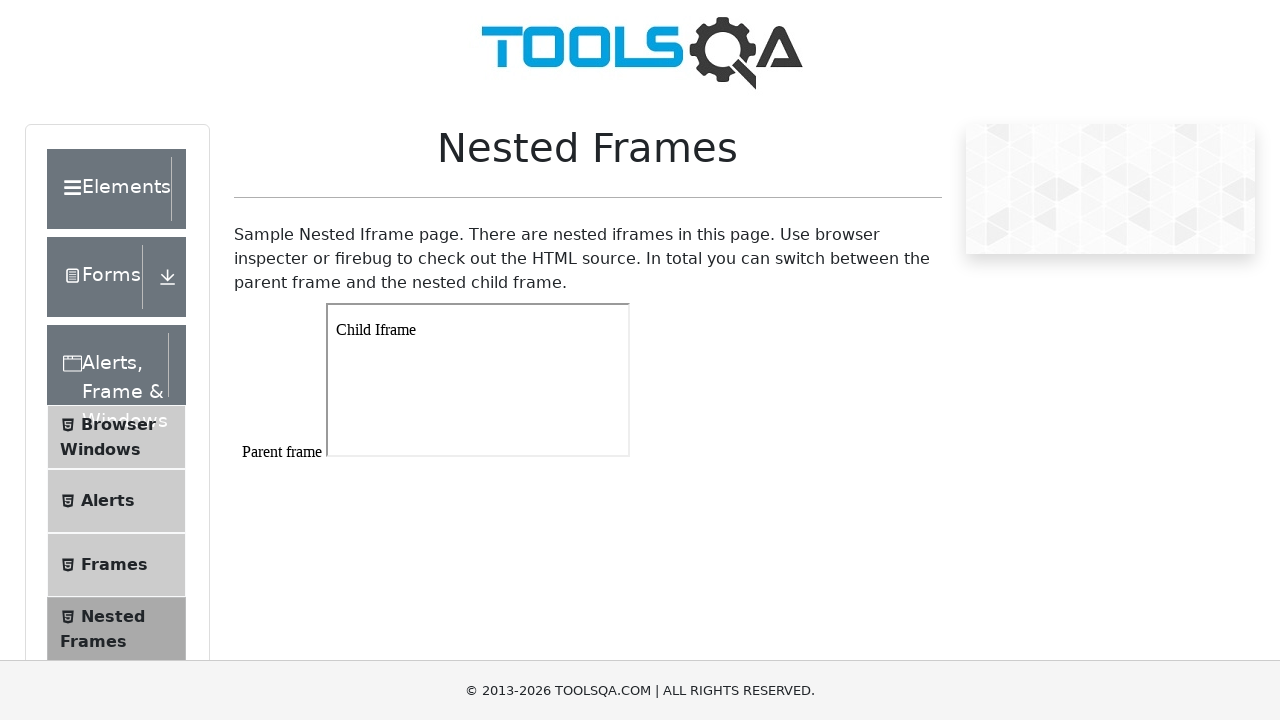

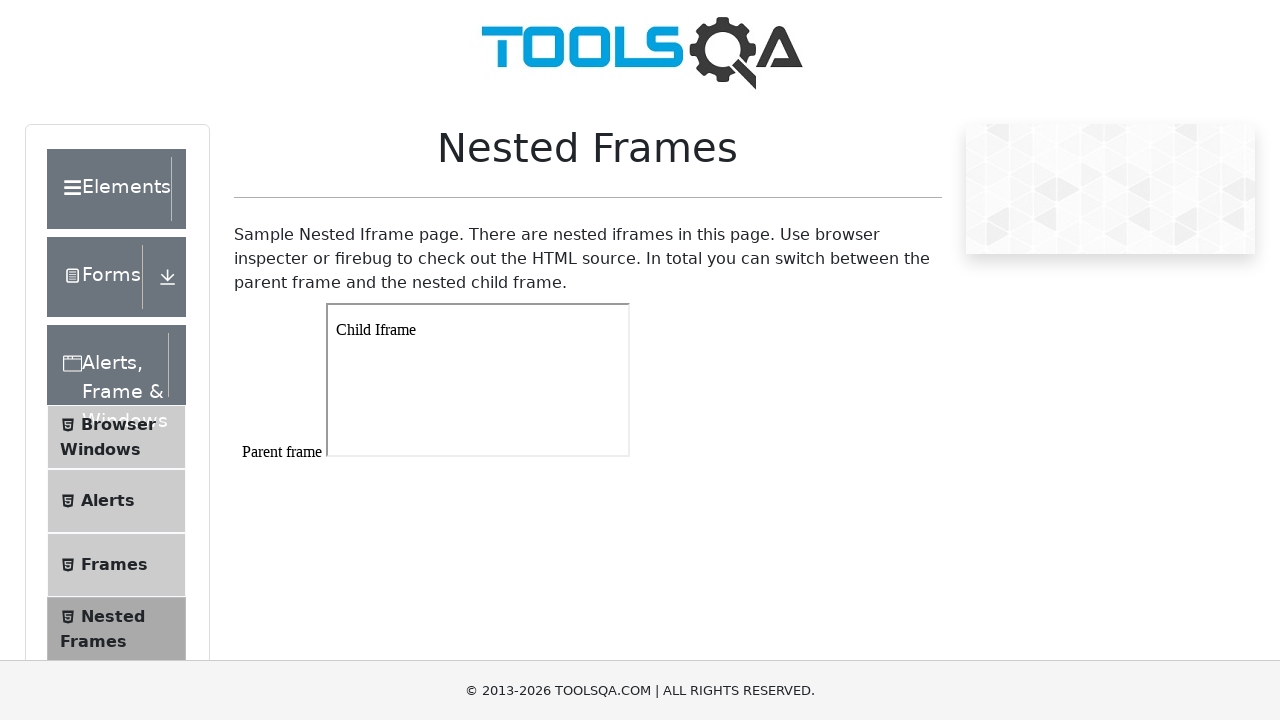